Tests the Practice Form on DemoQA by navigating to the Forms section, opening the Practice Form, and filling in personal details including first name, last name, email, and mobile number.

Starting URL: https://demoqa.com/

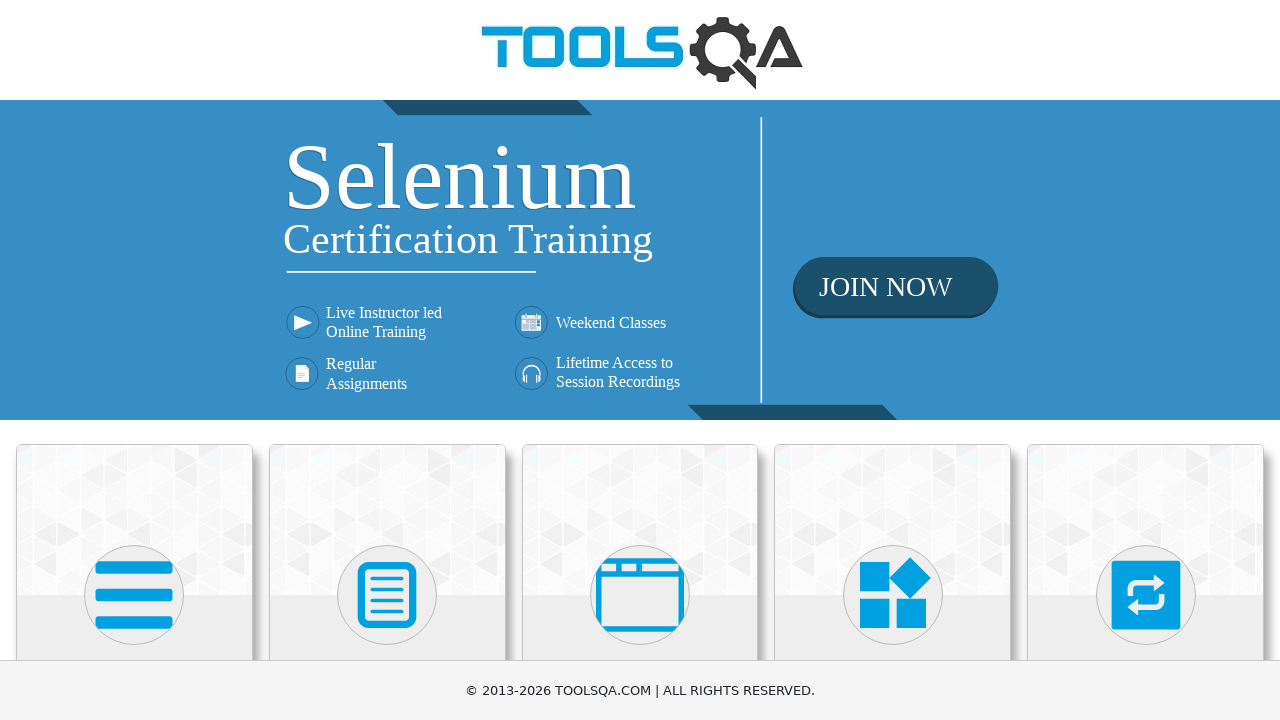

Scrolled down 400px to view Forms section
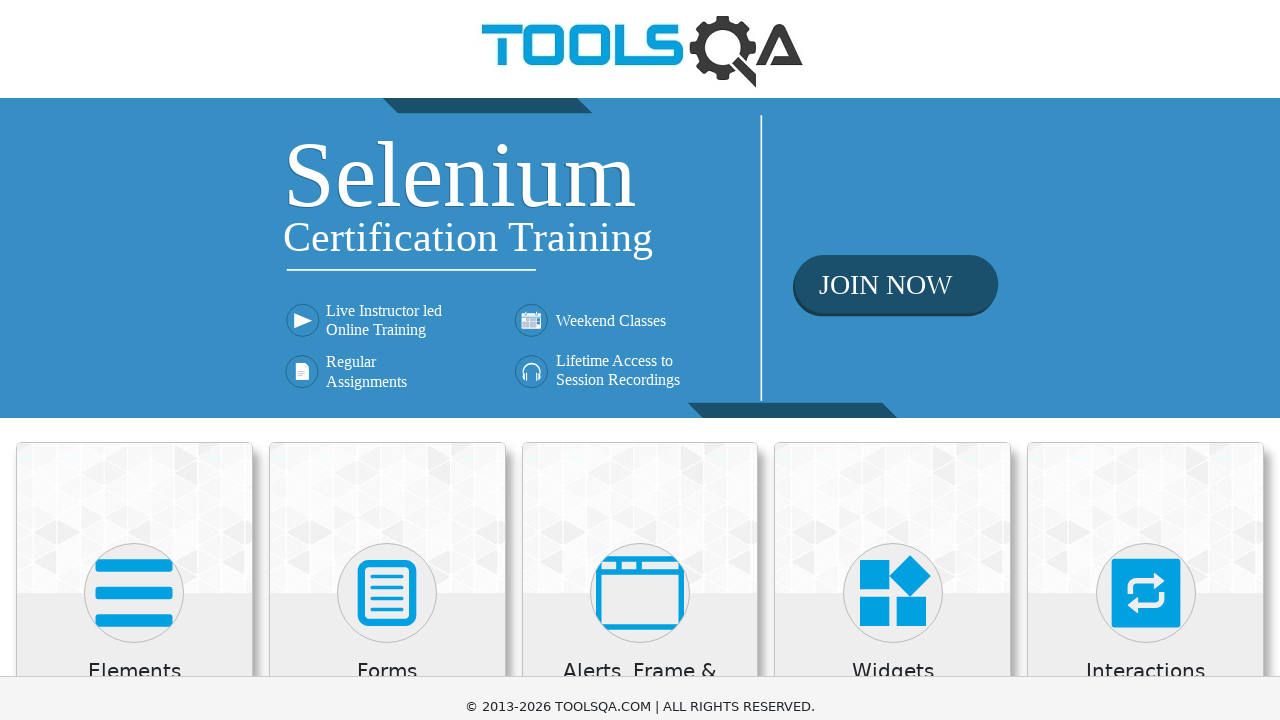

Clicked on Forms section at (387, 273) on xpath=//h5[text()='Forms']
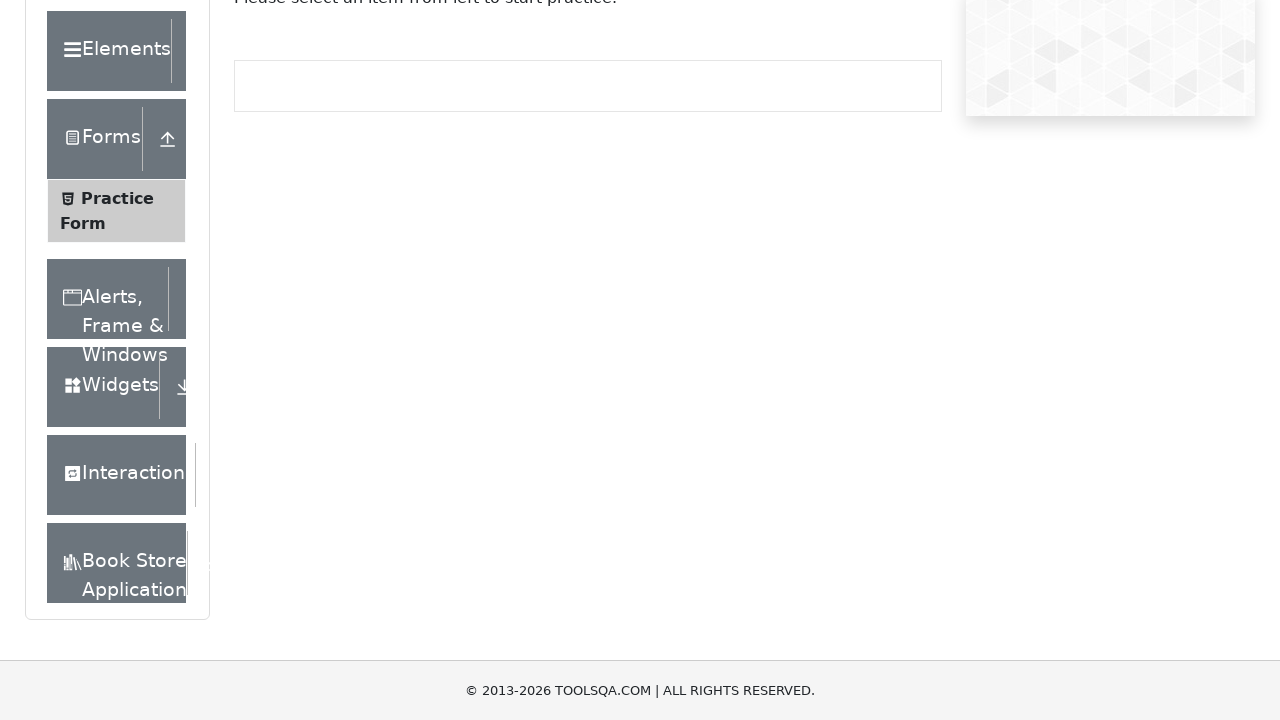

Clicked on Practice Form at (117, 198) on xpath=//span[text()='Practice Form']
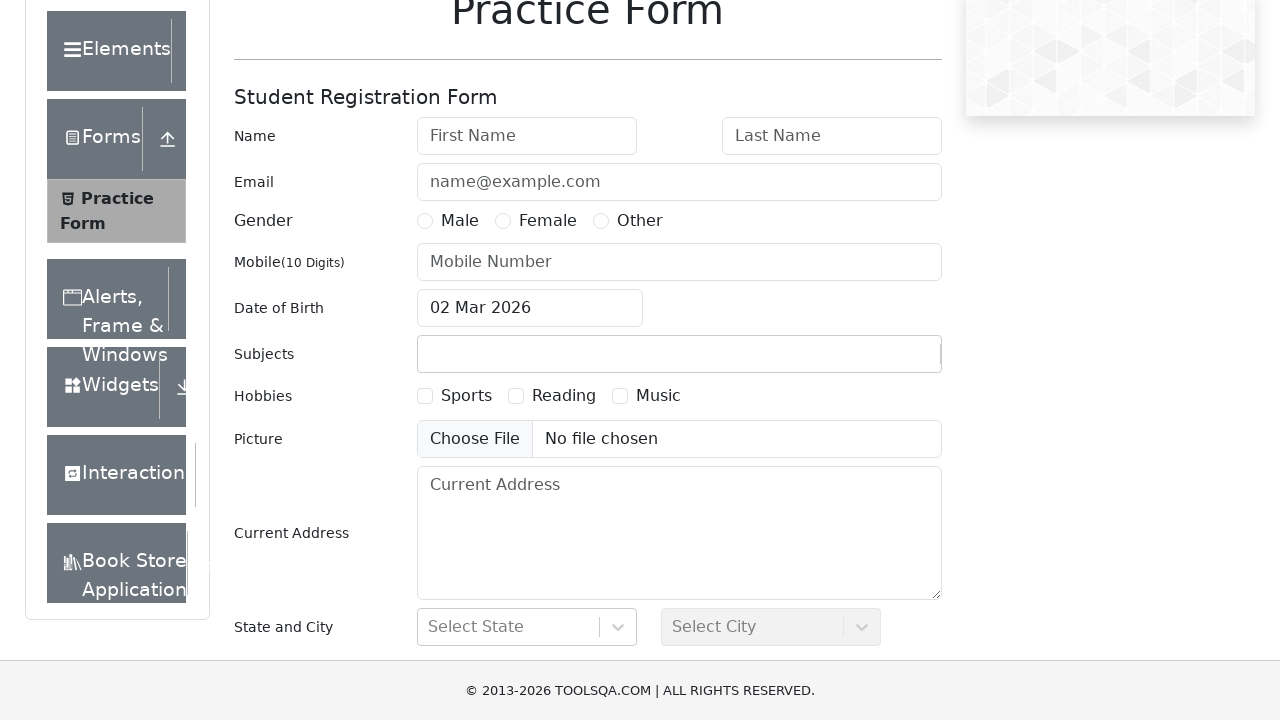

Filled first name field with 'Mihaela' on #firstName
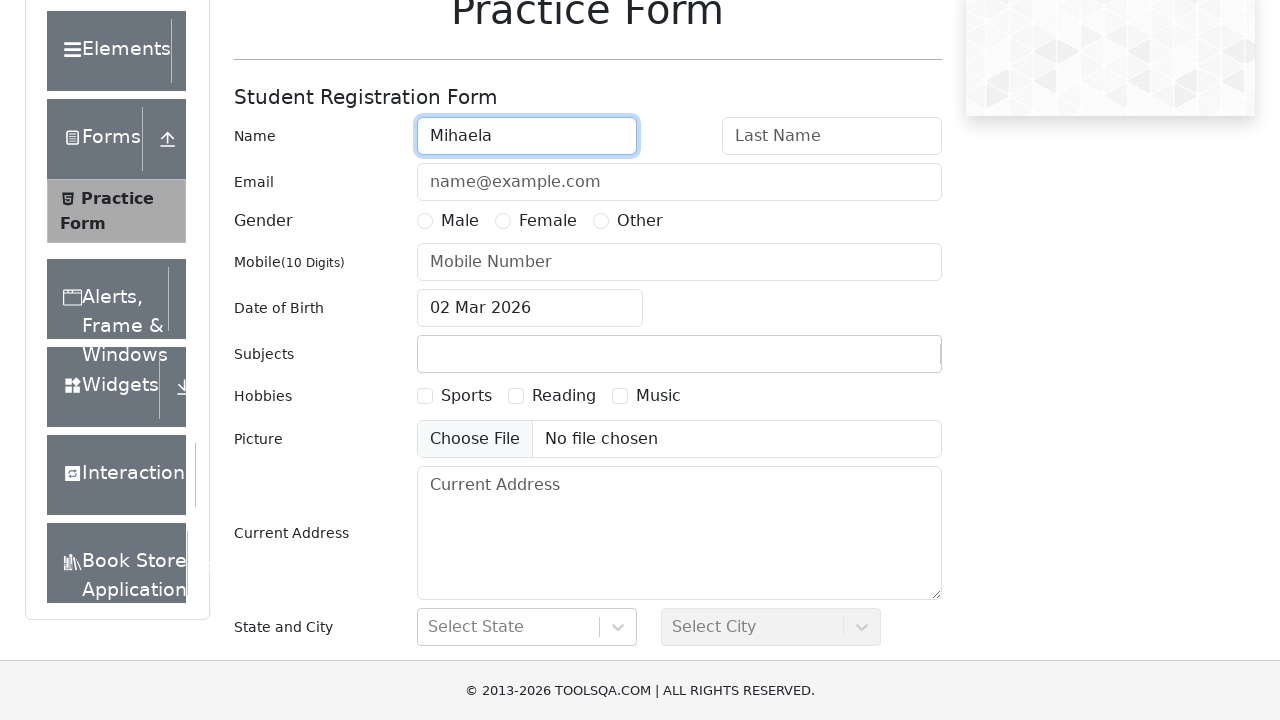

Filled last name field with 'Test' on #lastName
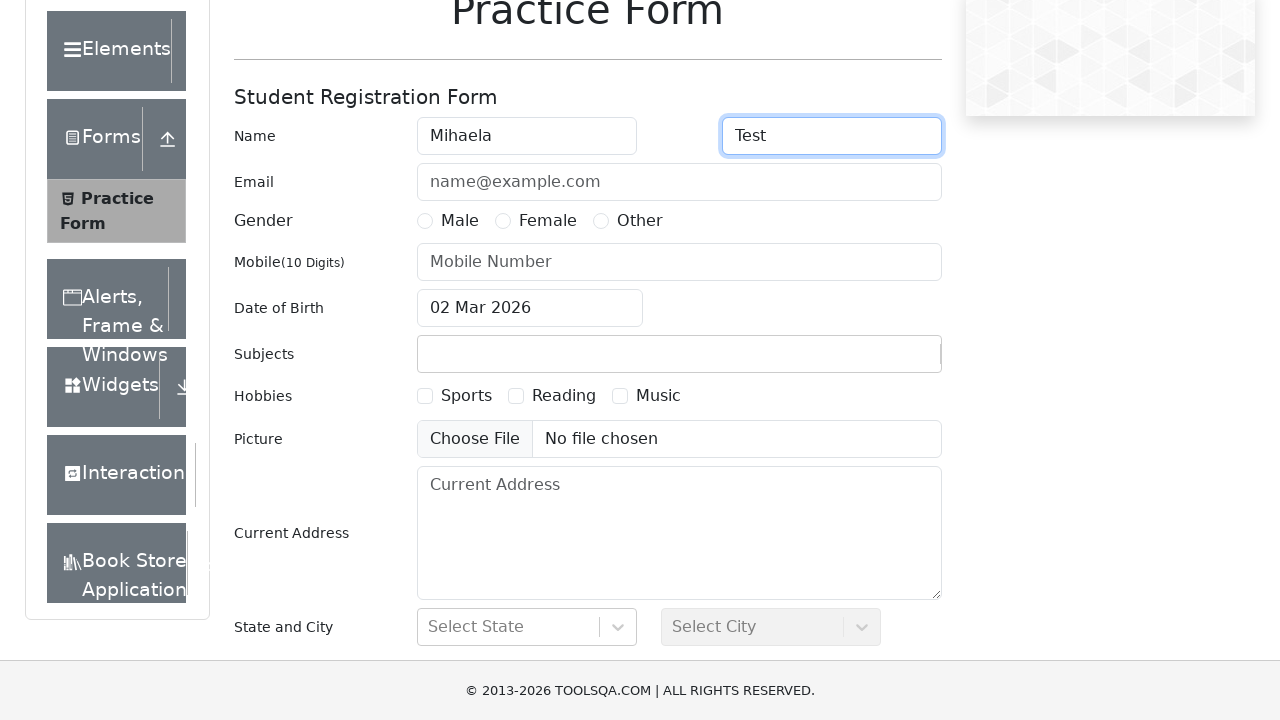

Filled email field with 'mihaela@popescu.com' on #userEmail
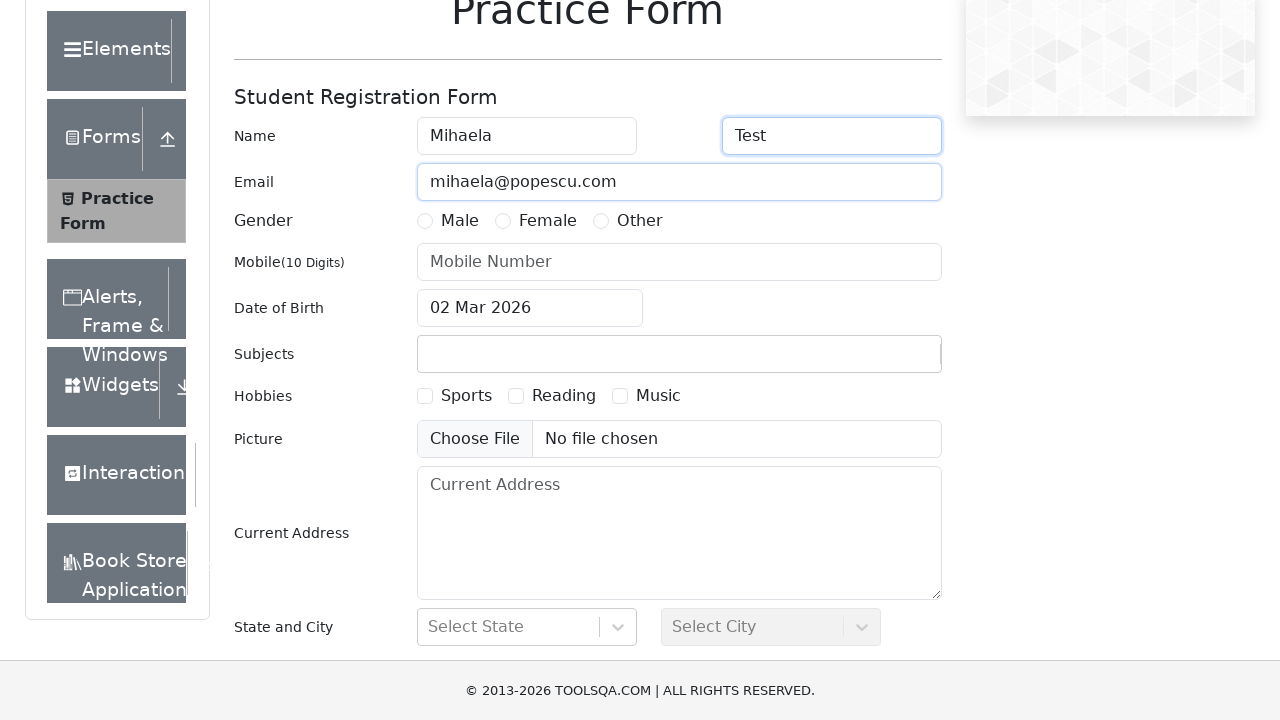

Filled mobile number field with '0723456789' on input[placeholder='Mobile Number']
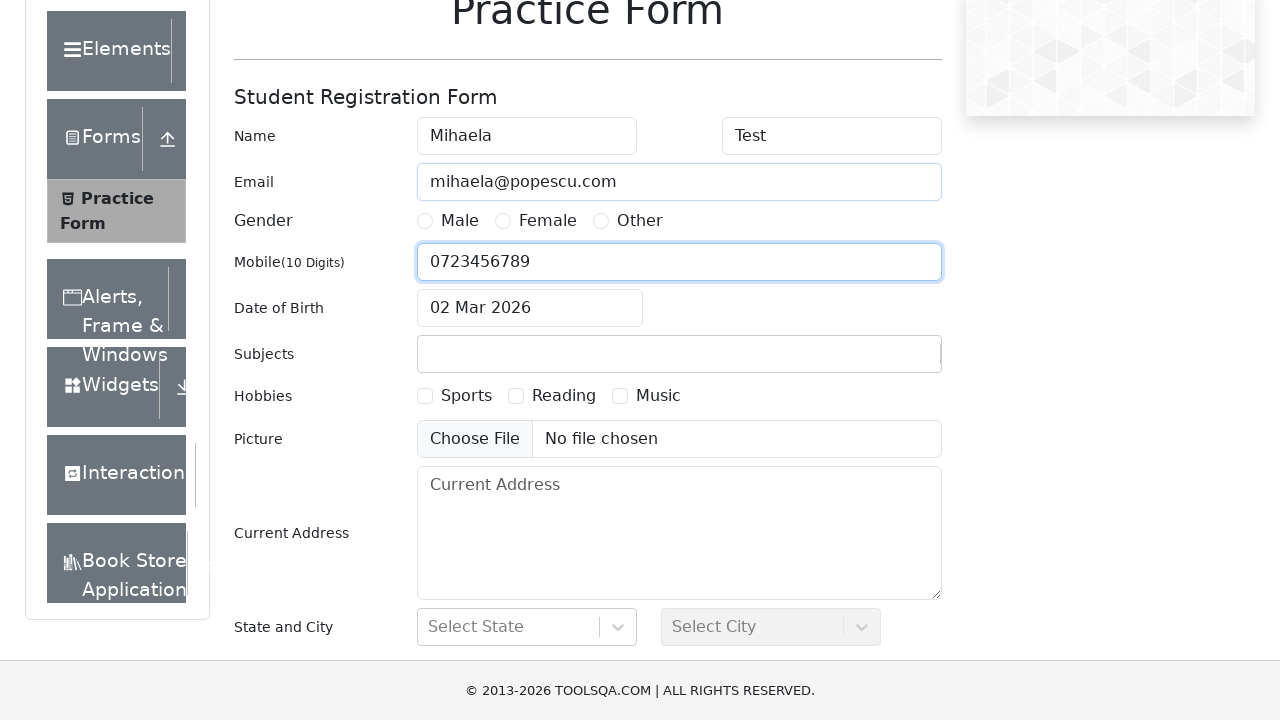

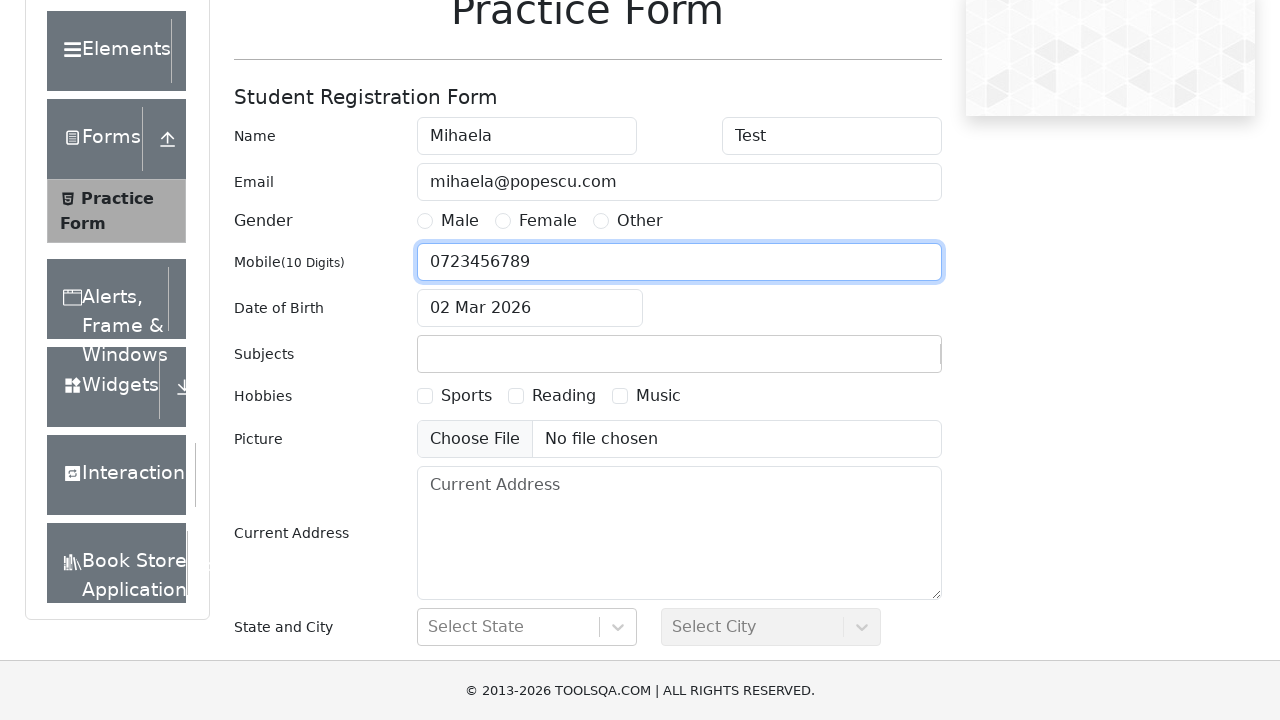